Tests that new todo items are appended to the bottom of the list and verifies the item count displays correctly showing "3 items left".

Starting URL: https://demo.playwright.dev/todomvc

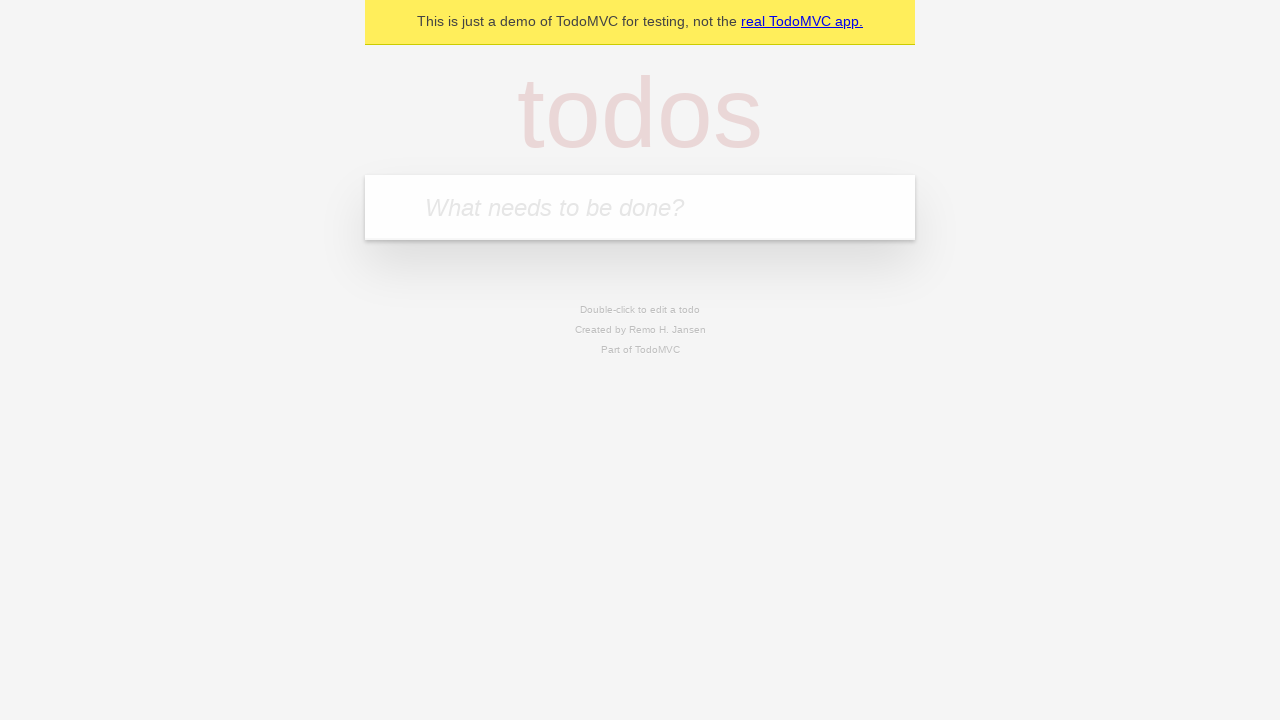

Located the 'What needs to be done?' input field
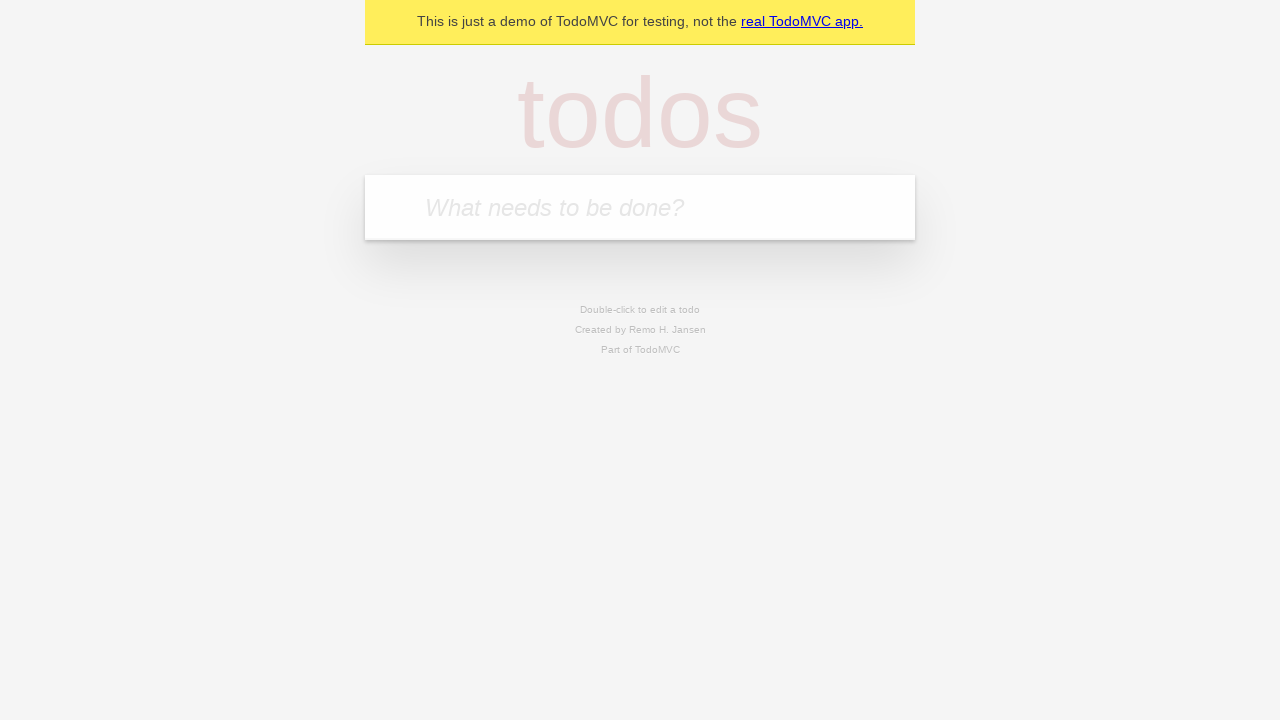

Filled todo input with 'buy some cheese' on internal:attr=[placeholder="What needs to be done?"i]
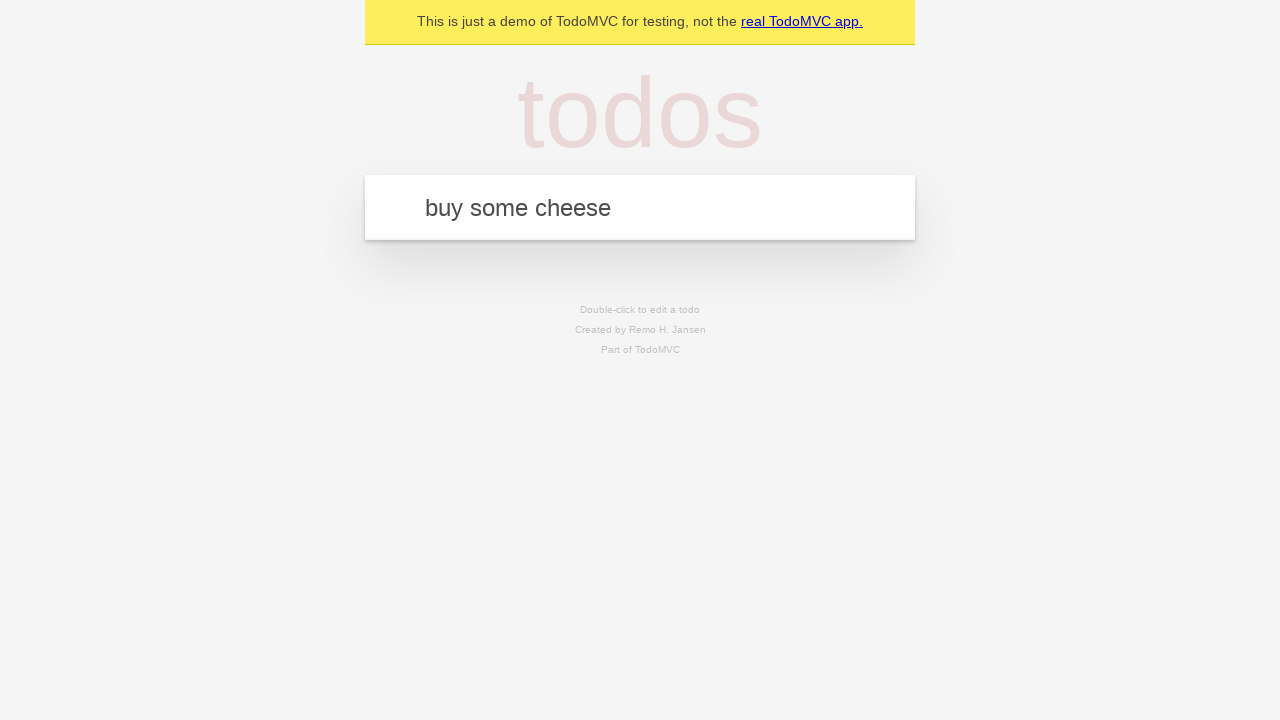

Pressed Enter to create todo 'buy some cheese' on internal:attr=[placeholder="What needs to be done?"i]
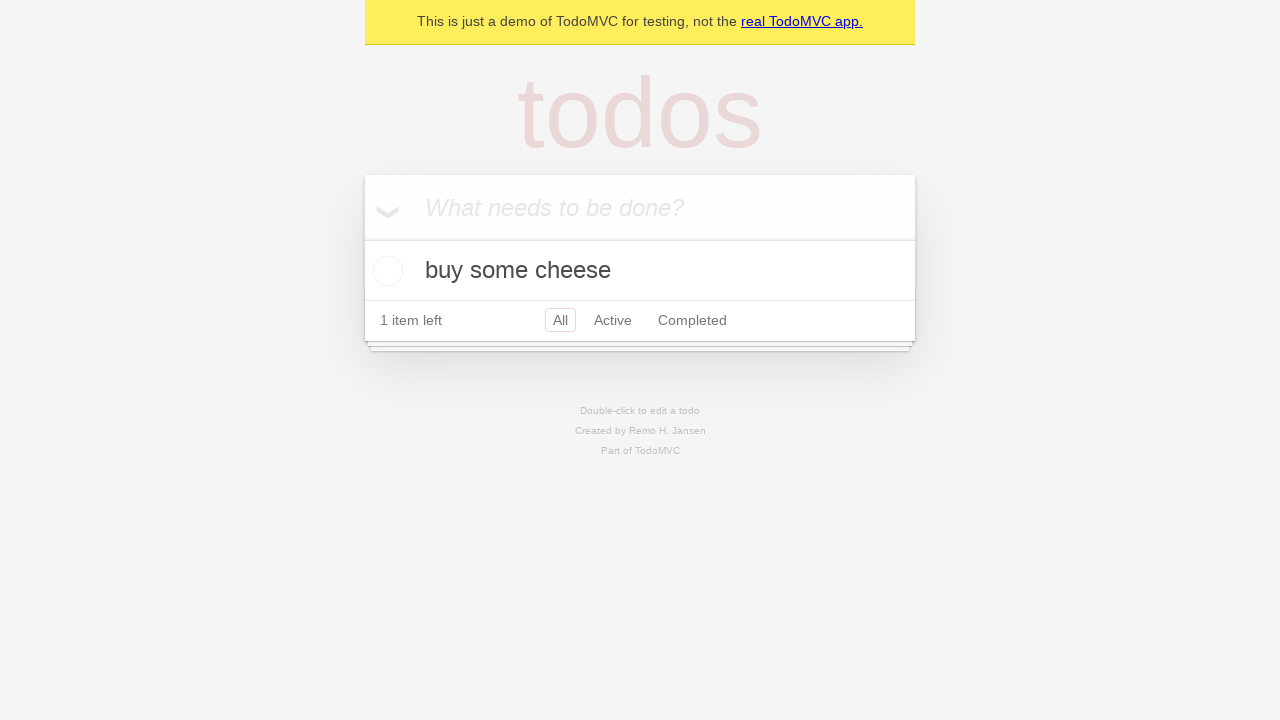

Filled todo input with 'feed the cat' on internal:attr=[placeholder="What needs to be done?"i]
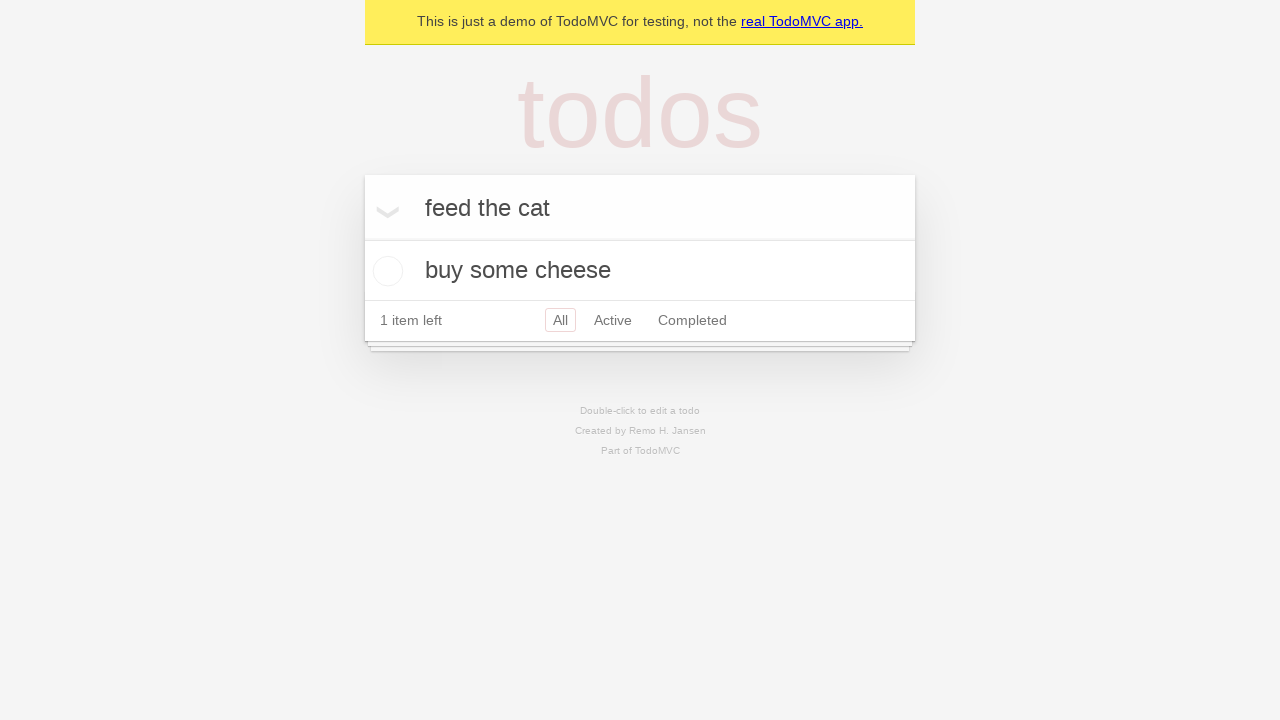

Pressed Enter to create todo 'feed the cat' on internal:attr=[placeholder="What needs to be done?"i]
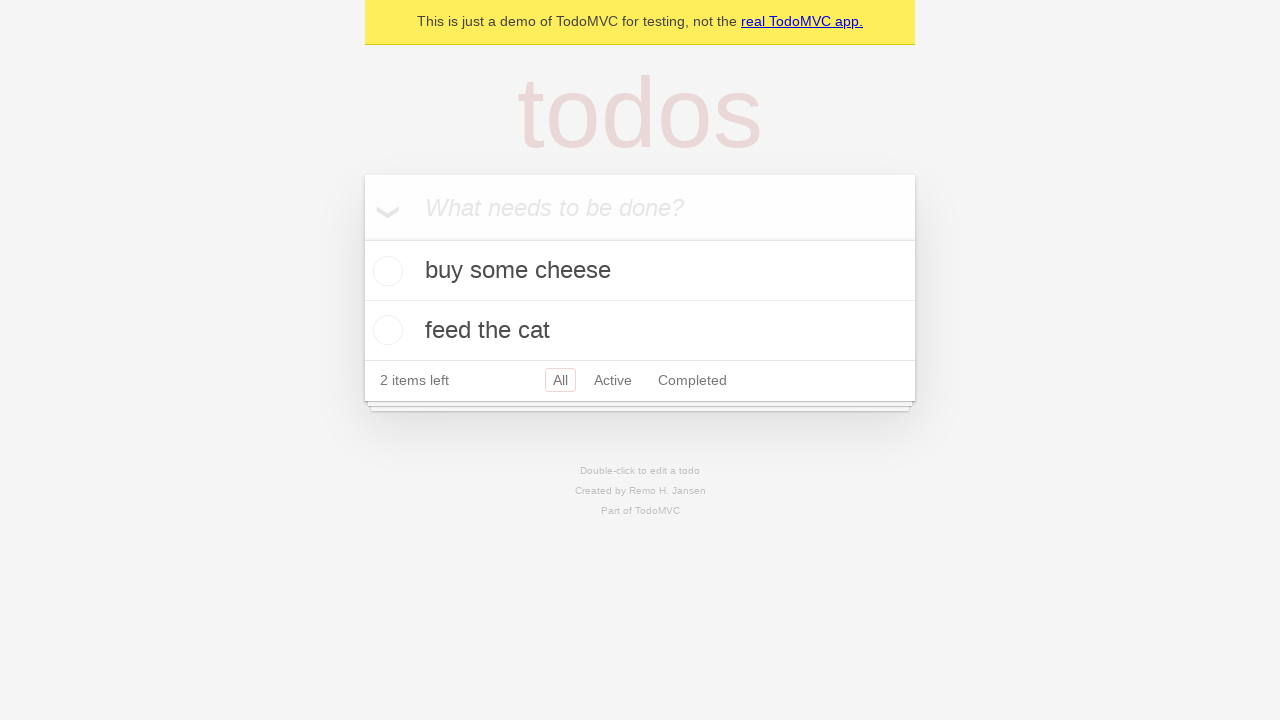

Filled todo input with 'book a doctors appointment' on internal:attr=[placeholder="What needs to be done?"i]
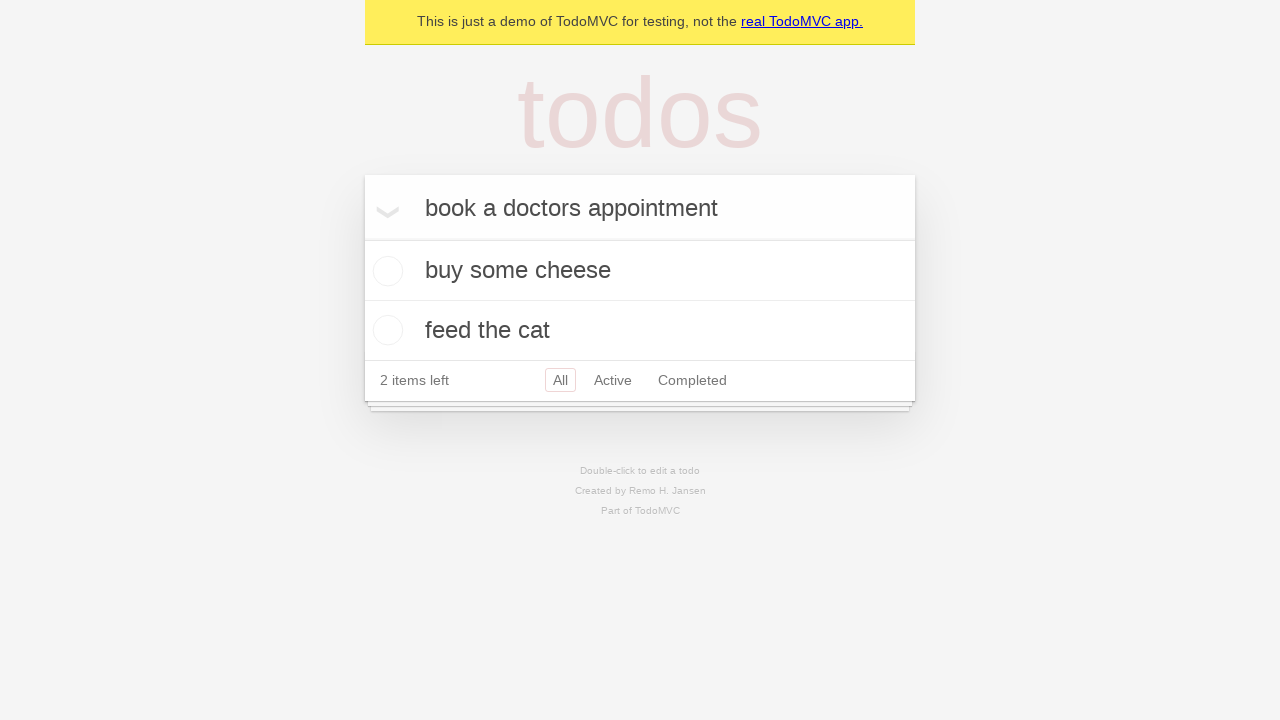

Pressed Enter to create todo 'book a doctors appointment' on internal:attr=[placeholder="What needs to be done?"i]
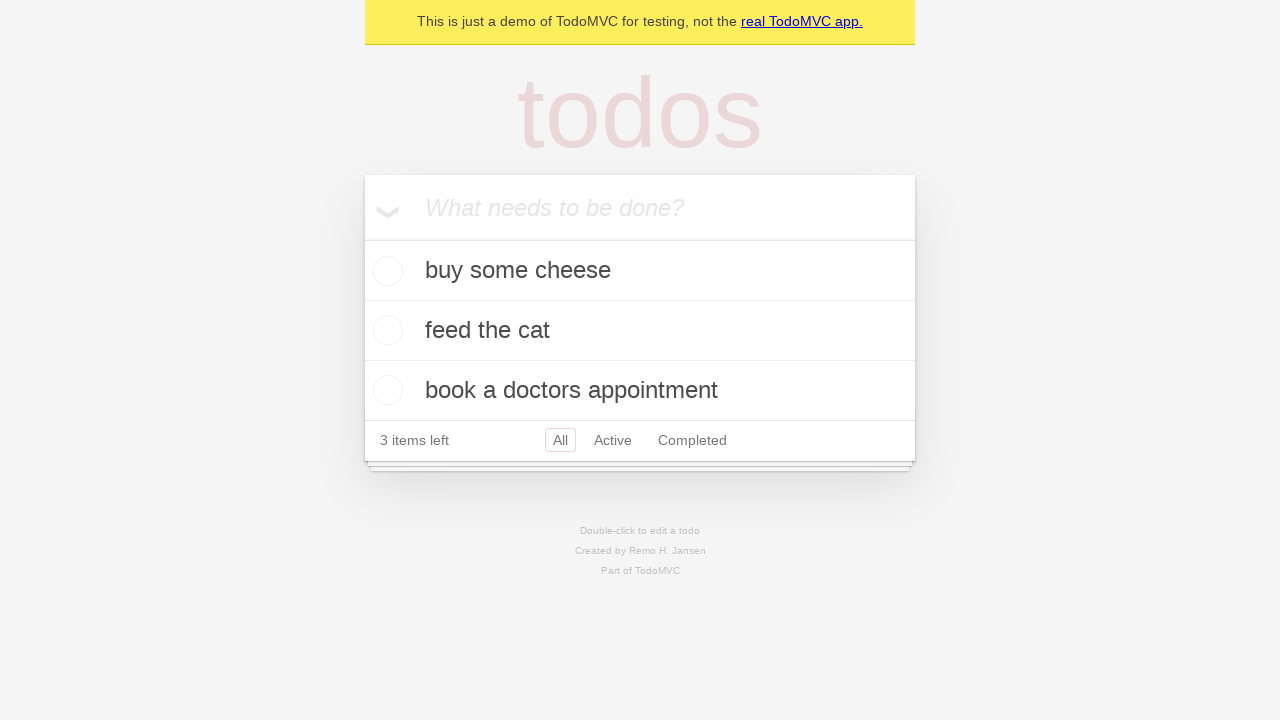

Verified '3 items left' text is visible
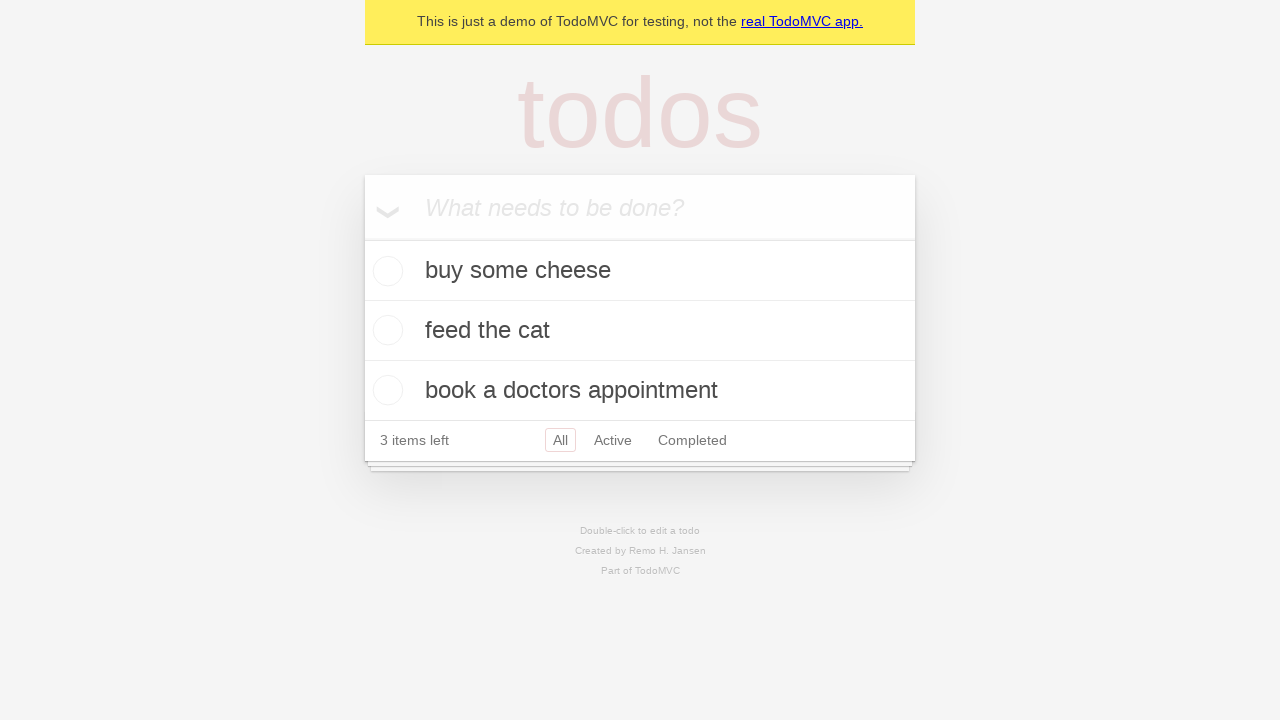

Verified all 3 todo items are present in the list
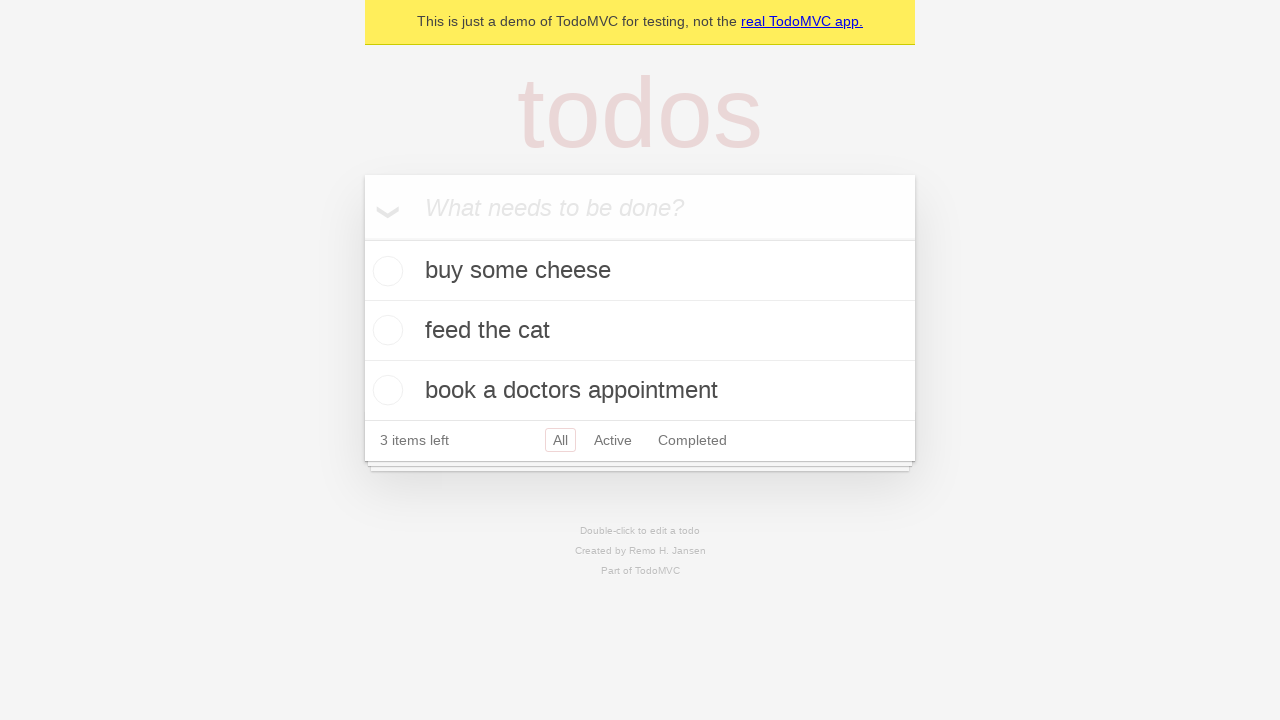

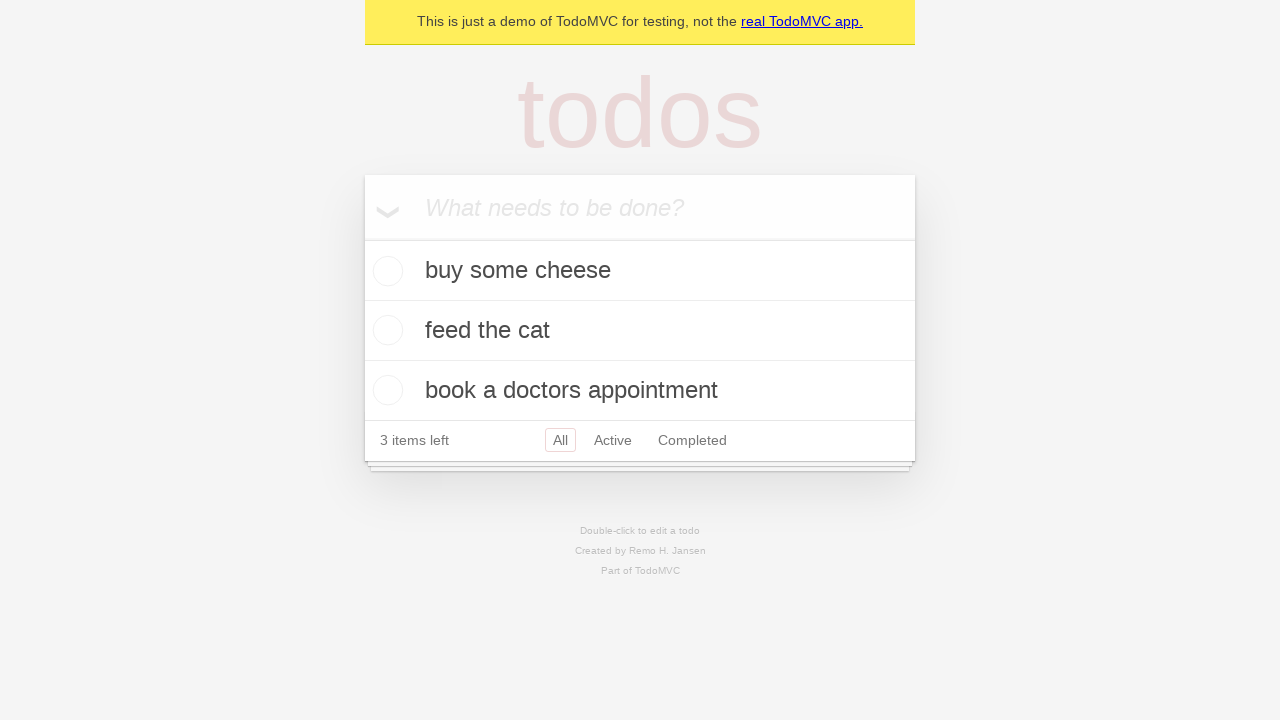